Tests right-click functionality on a mouse hover button

Starting URL: https://www.letskodeit.com/practice

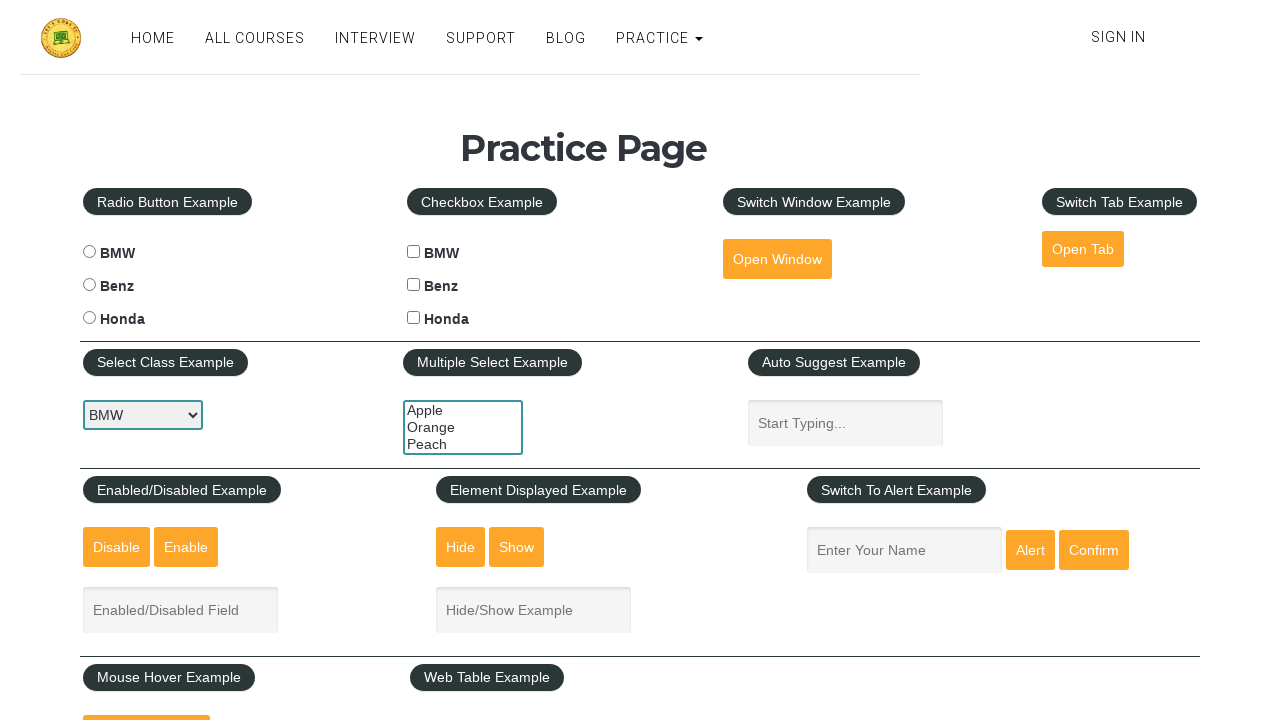

Navigated to practice page
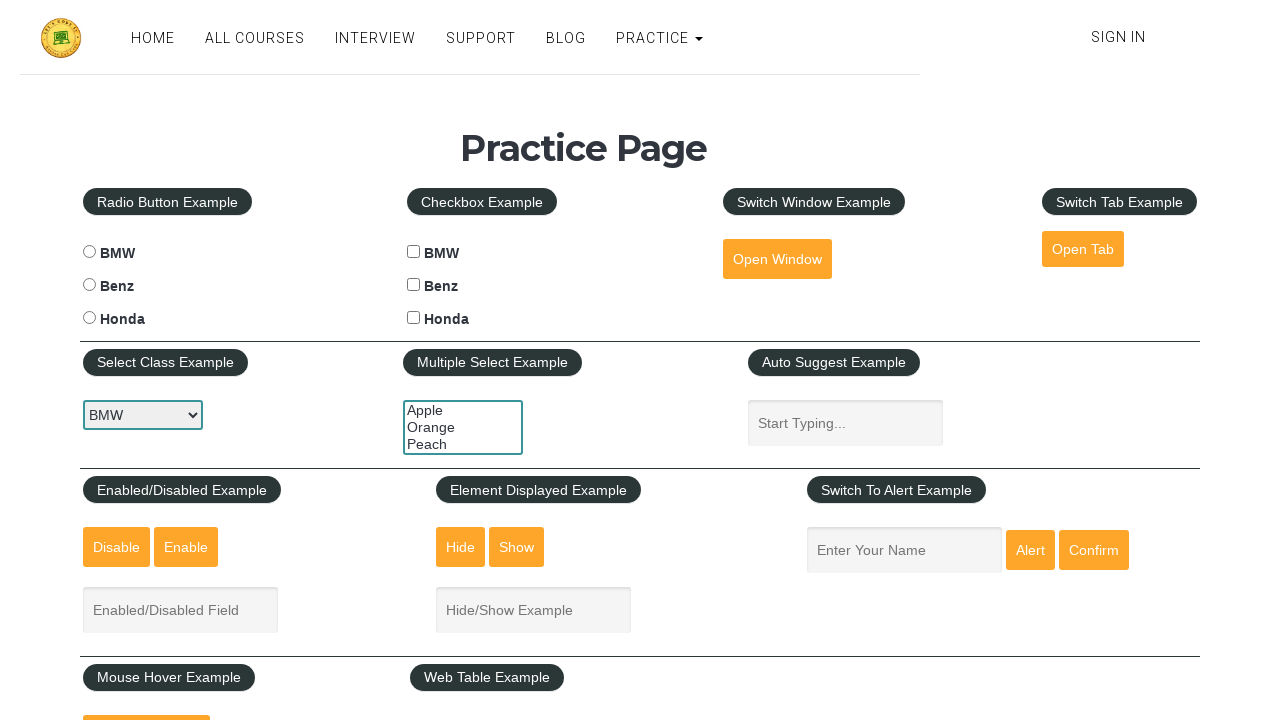

Right-clicked on the mouse hover button at (146, 693) on #mousehover
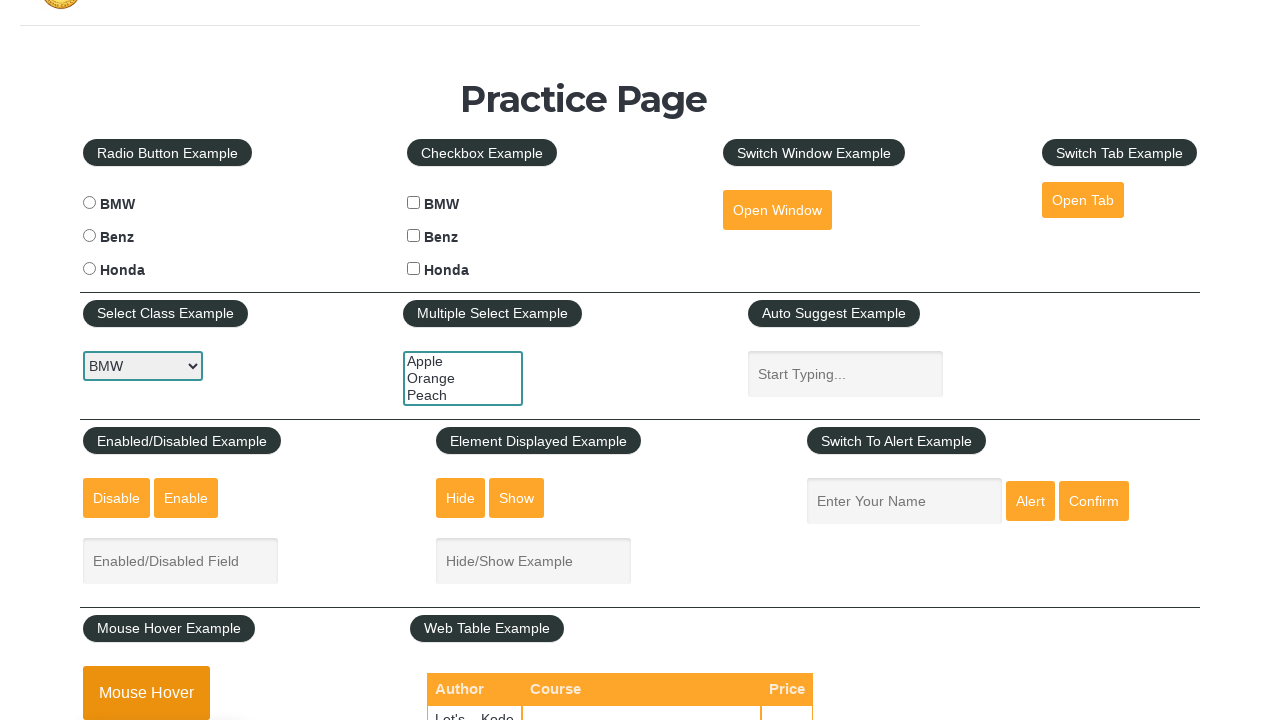

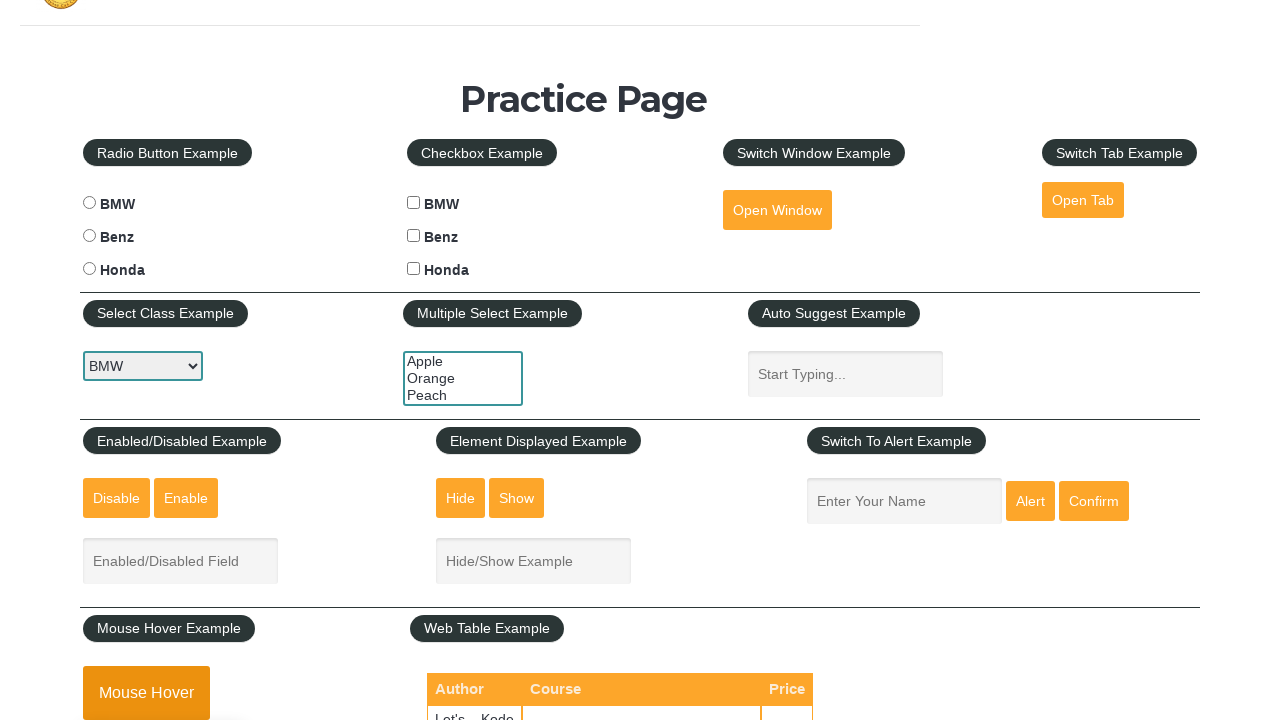